Navigates to the GreenKart e-commerce practice site and verifies that product listings are displayed on the page.

Starting URL: https://rahulshettyacademy.com/seleniumPractise

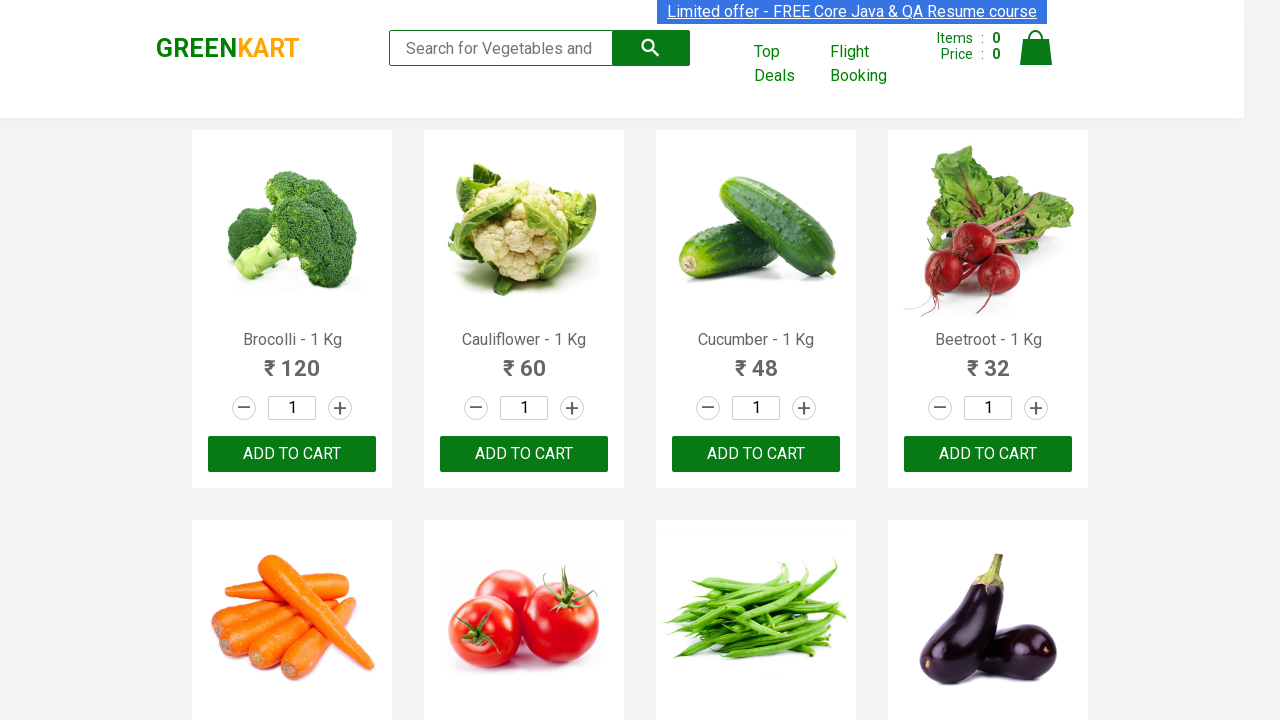

Waited for product listings to load on GreenKart
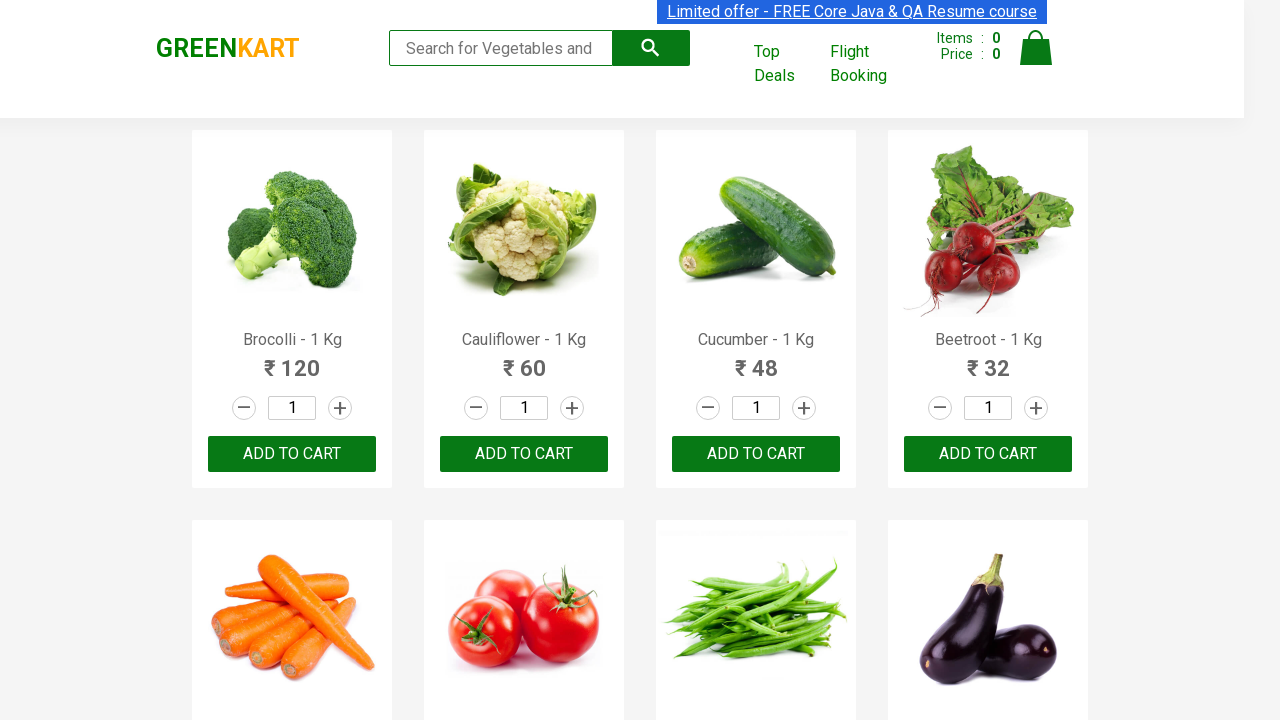

Located all product name elements
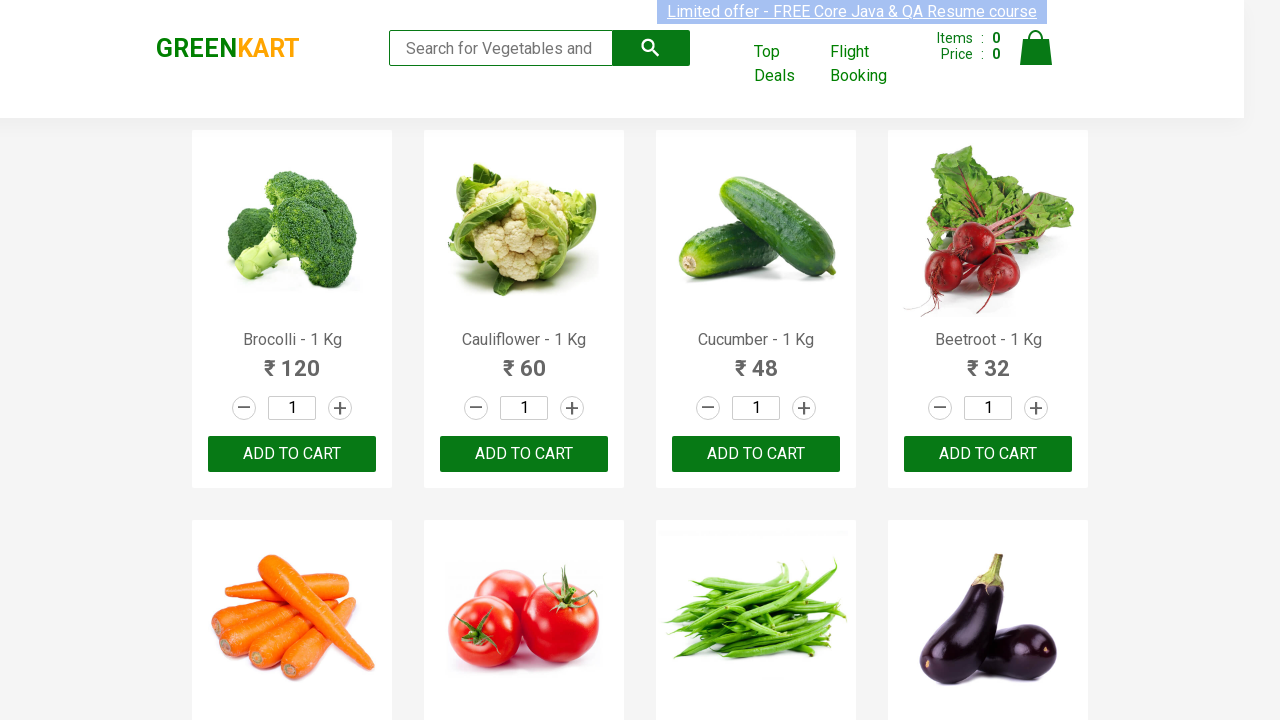

Verified first product is visible on the page
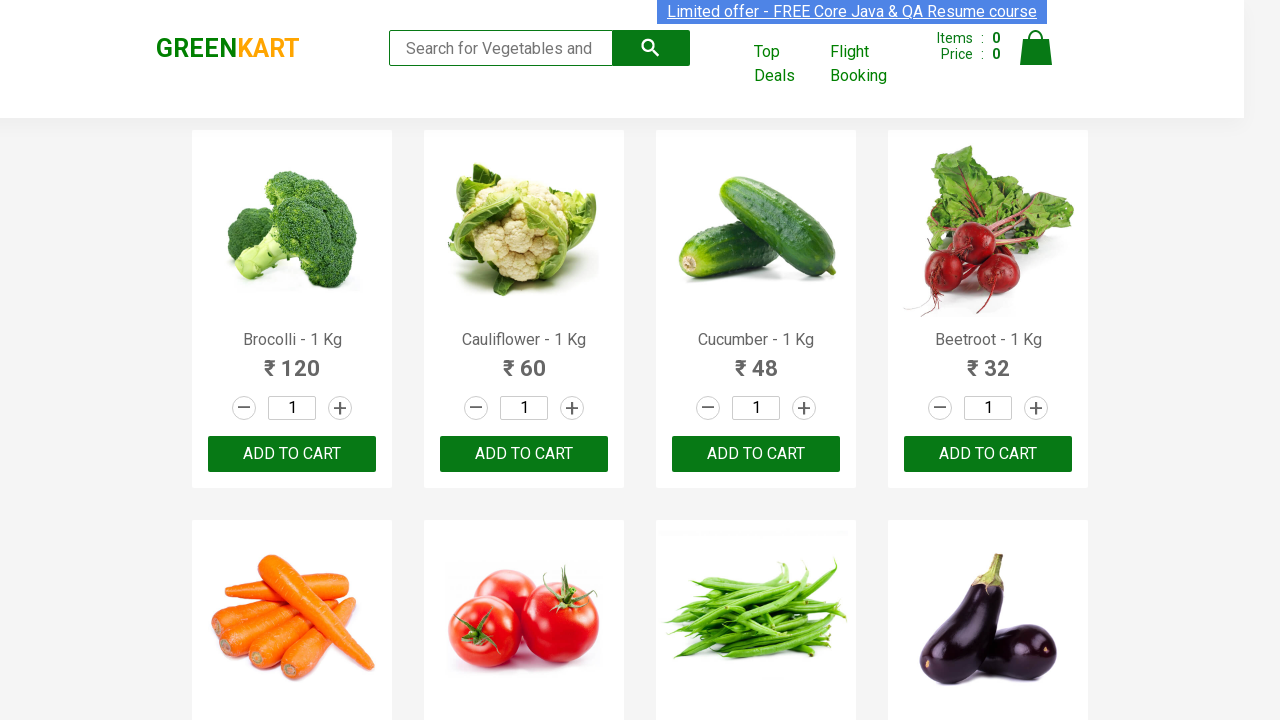

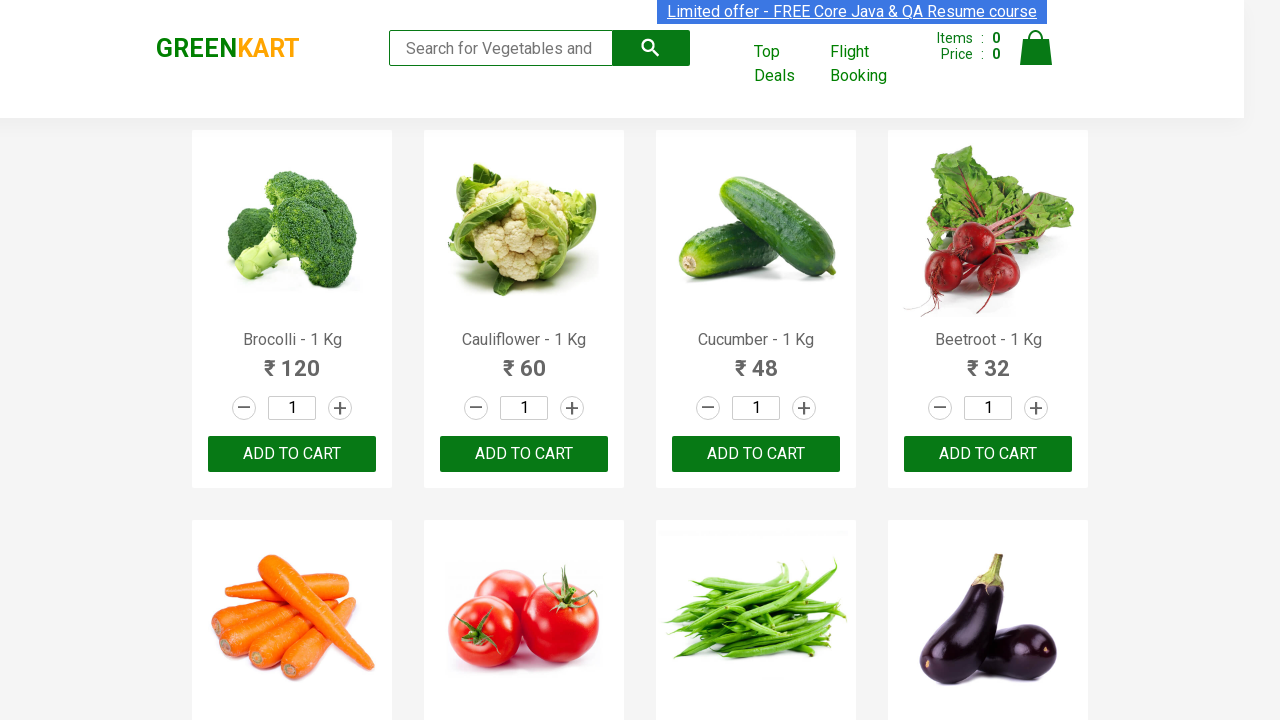